Tests JavaScript alert handling by clicking three buttons that trigger different types of alerts (simple alert, confirm dialog, and prompt dialog), then accepting or dismissing each alert.

Starting URL: https://the-internet.herokuapp.com/javascript_alerts

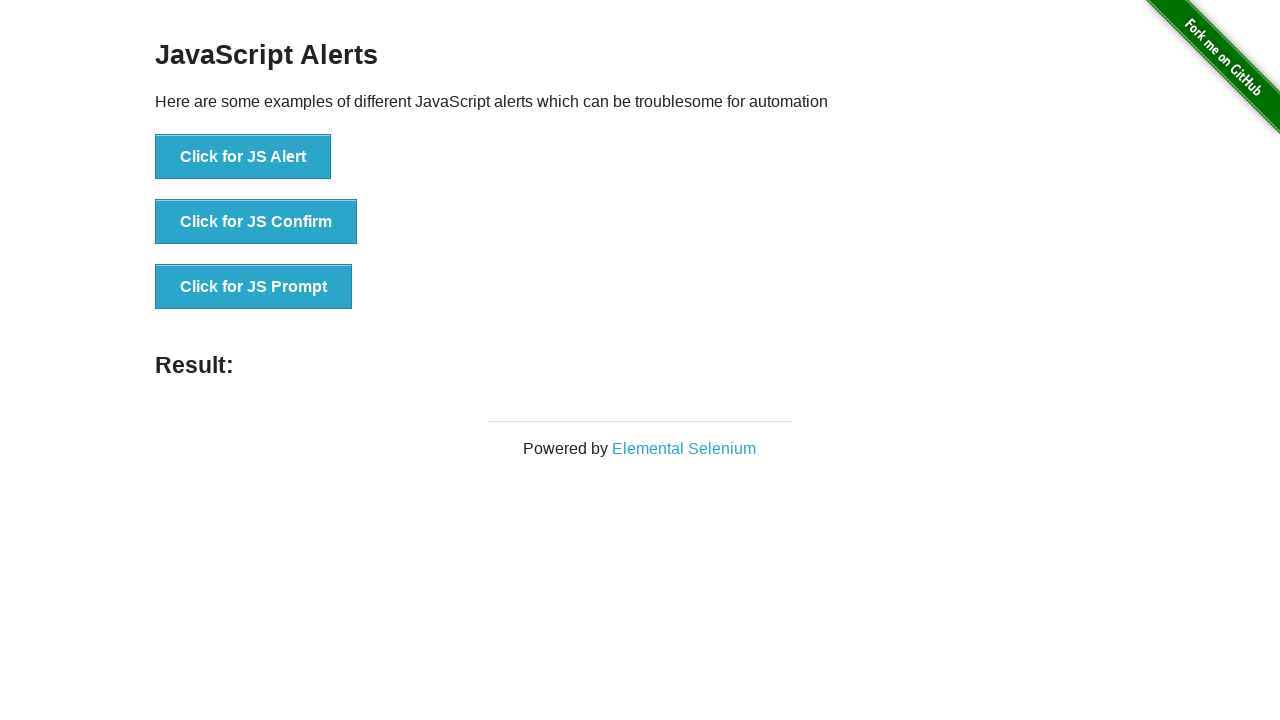

Located all alert trigger buttons
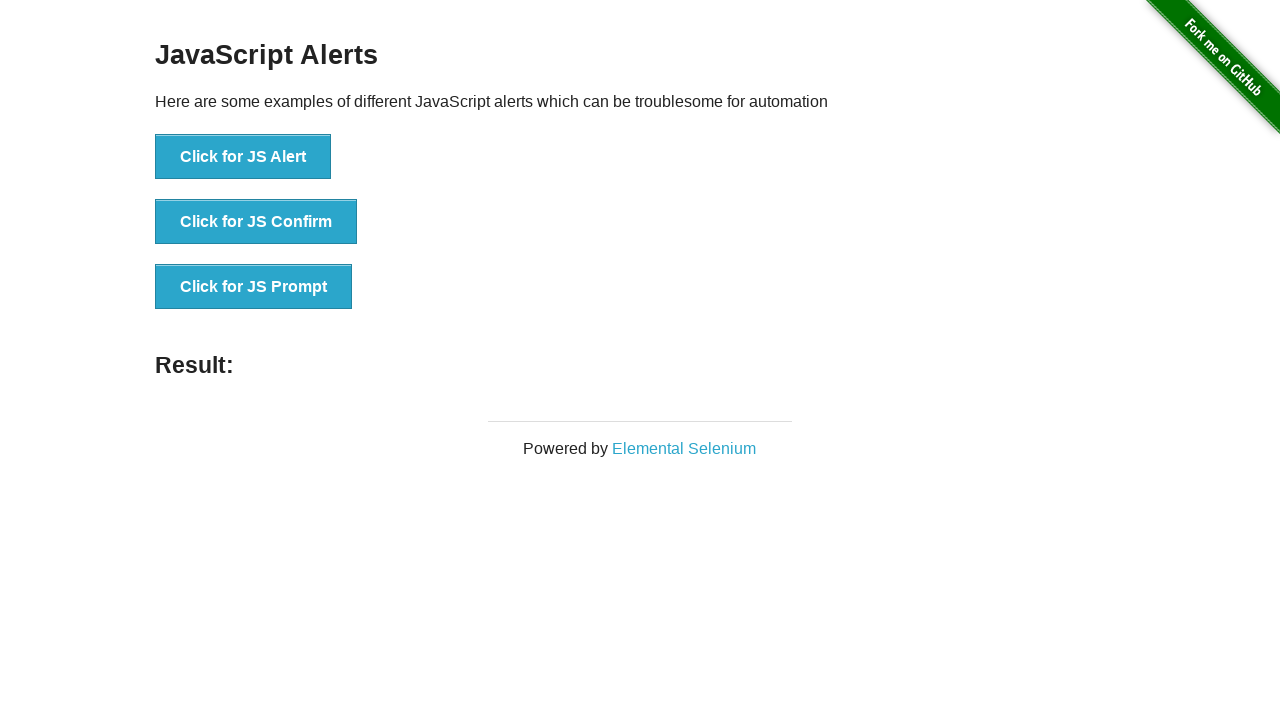

Clicked first button to trigger simple alert at (243, 157) on ul li button >> nth=0
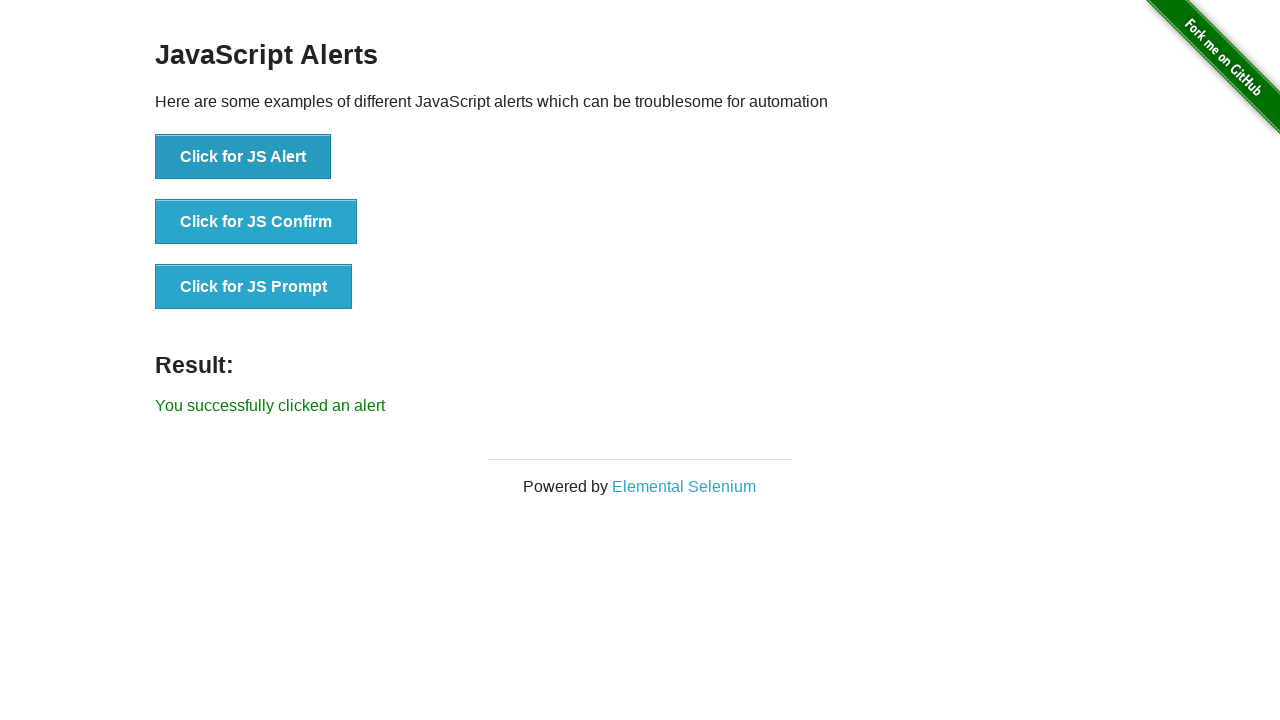

Accepted simple alert dialog
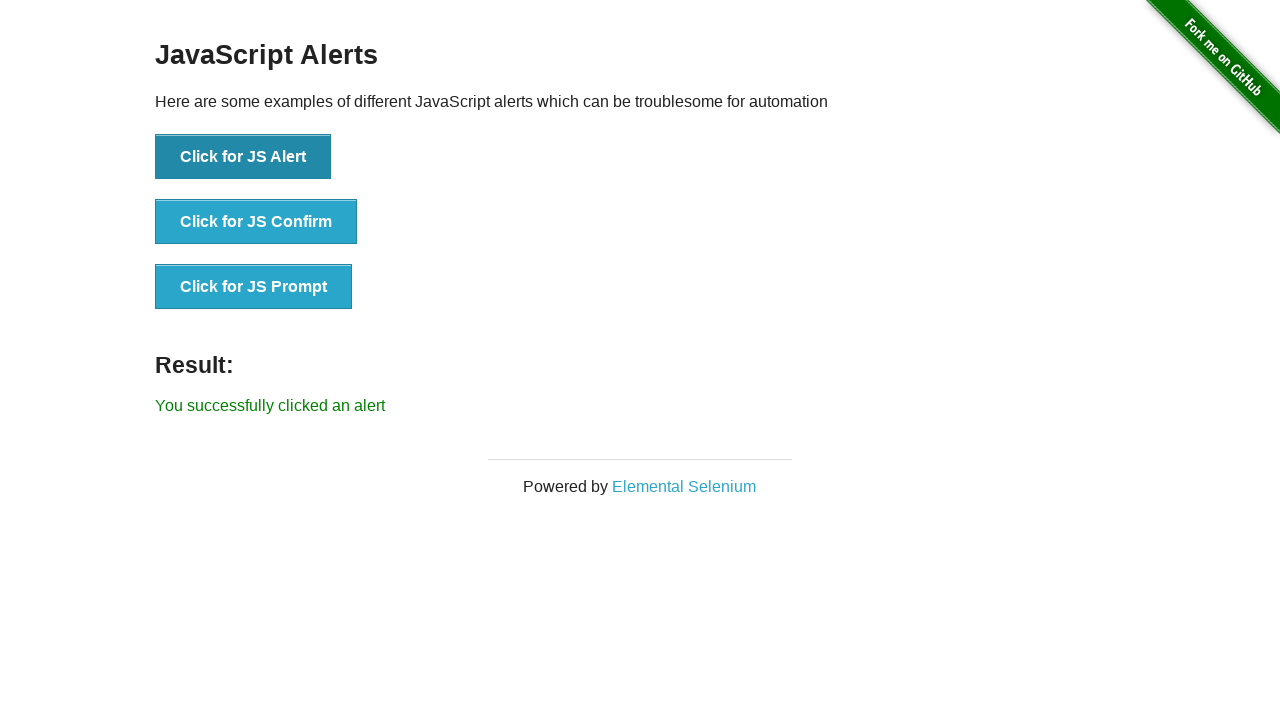

Registered handler to accept next dialog
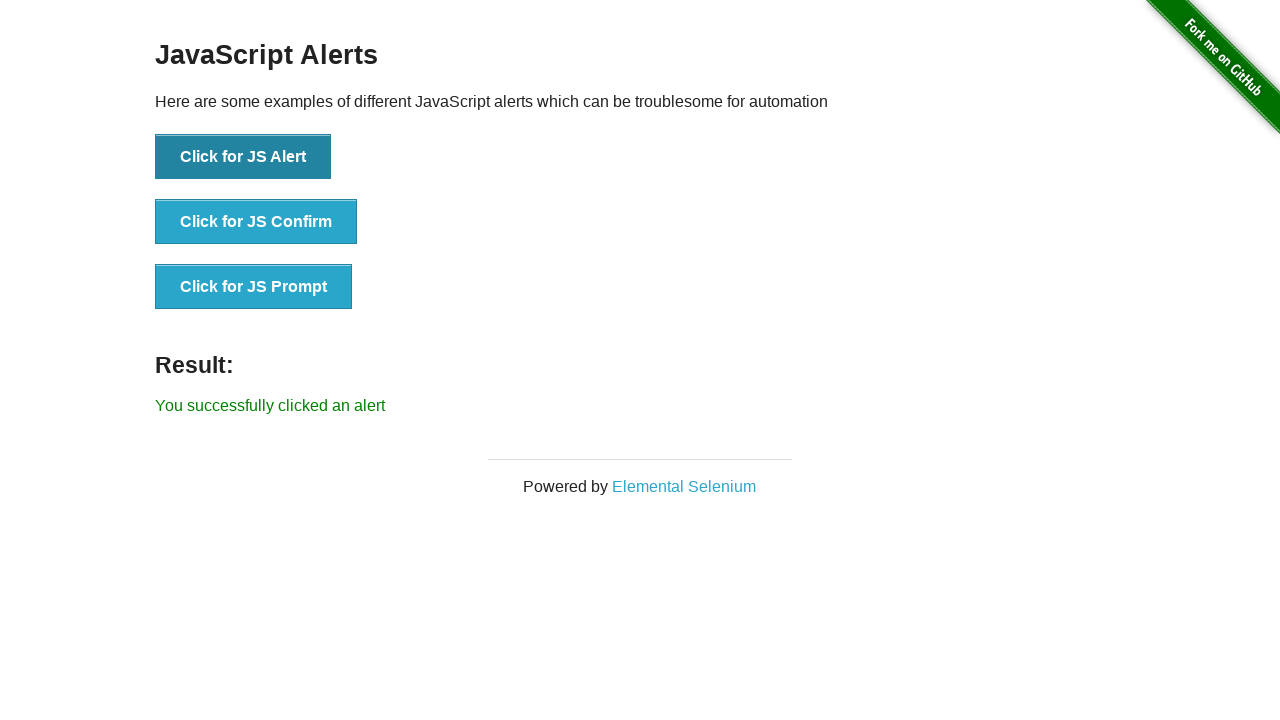

Clicked first button again at (243, 157) on ul li button >> nth=0
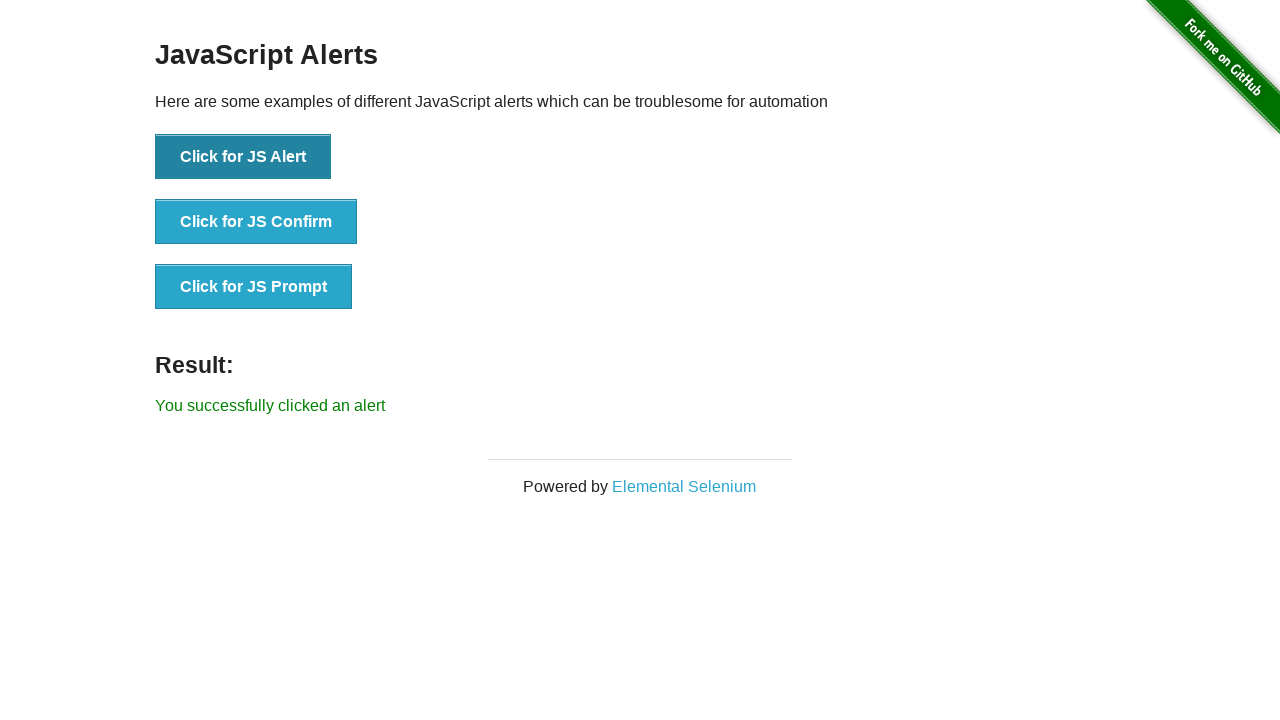

Registered handler to dismiss confirm dialog
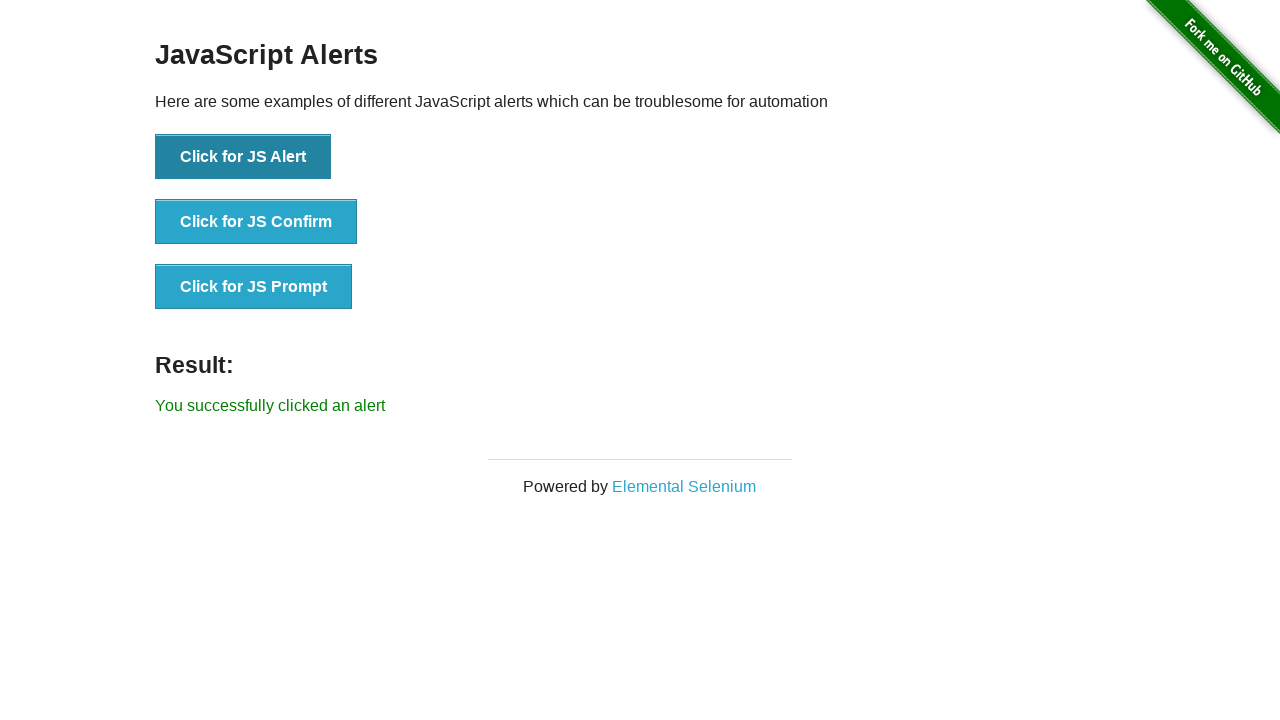

Clicked second button to trigger confirm dialog at (256, 222) on ul li button >> nth=1
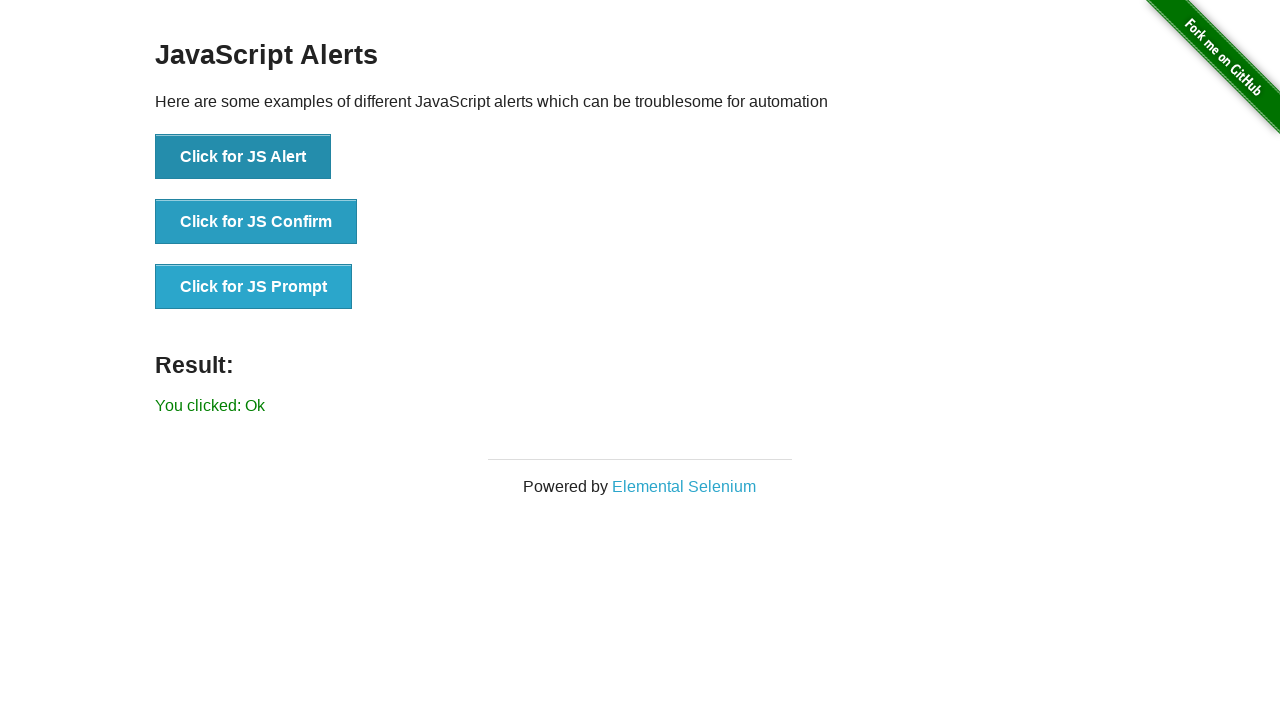

Registered handler to dismiss prompt dialog
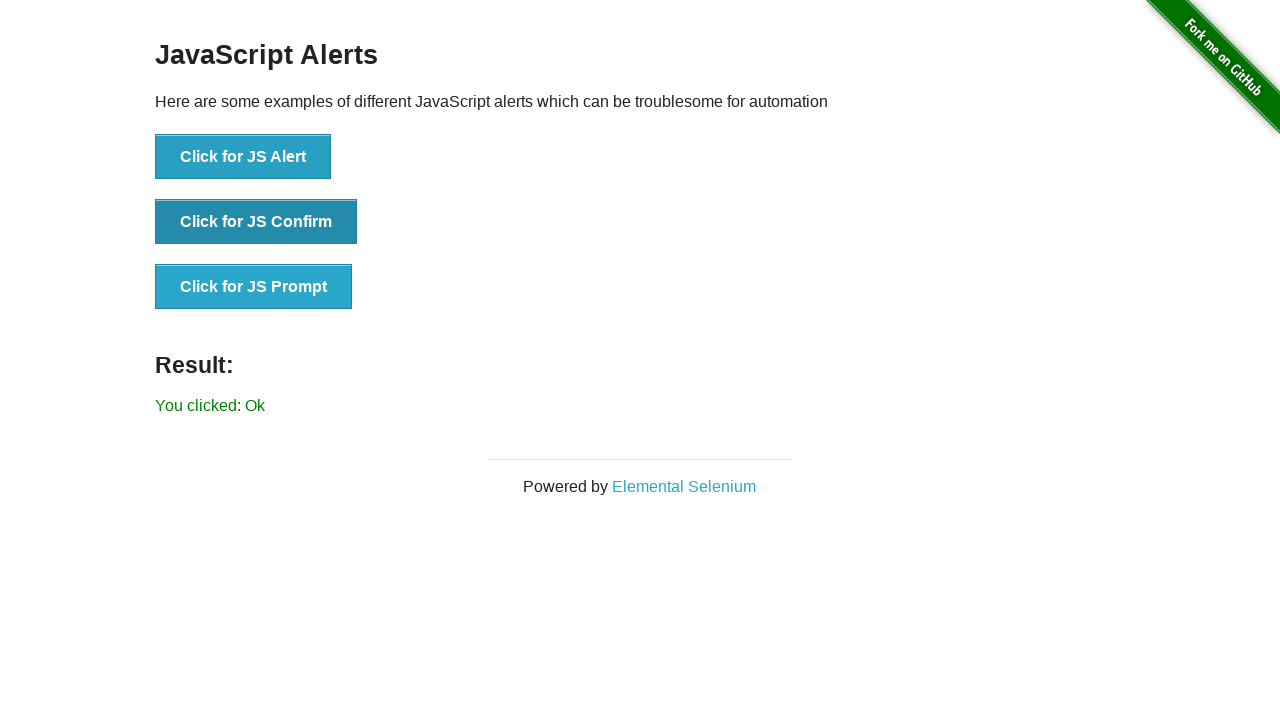

Clicked third button to trigger prompt dialog at (254, 287) on ul li button >> nth=2
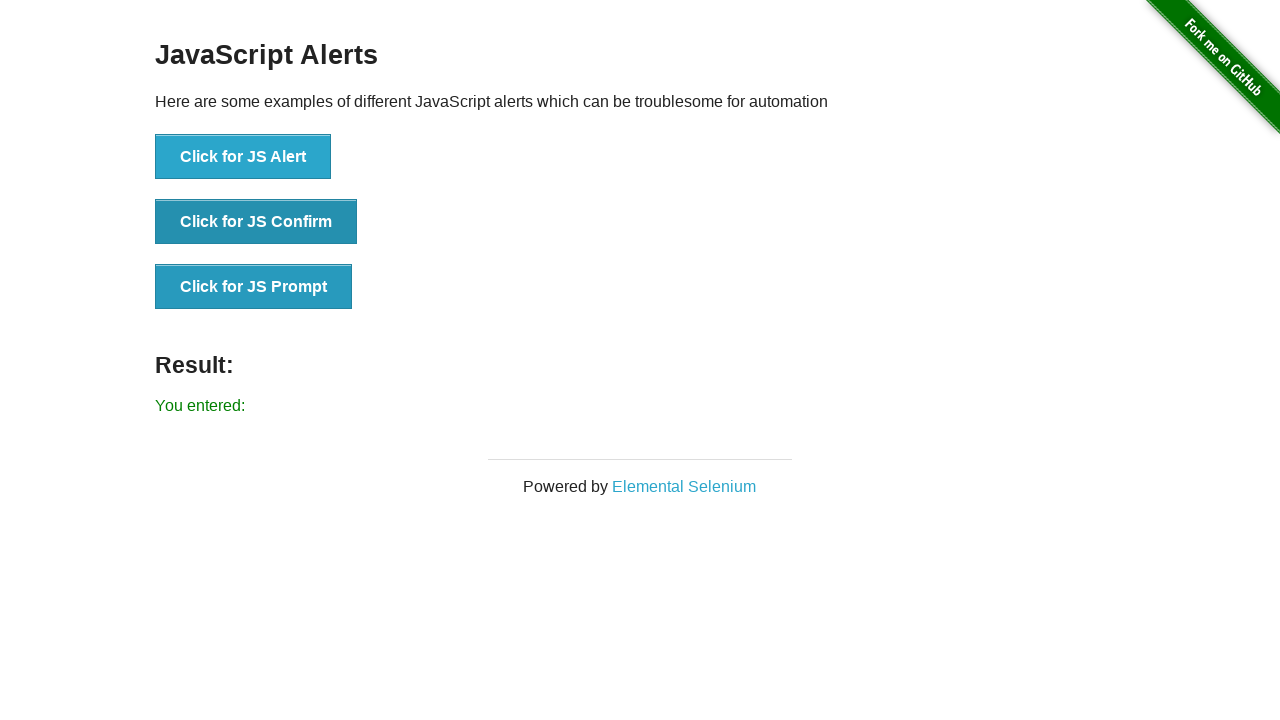

Result element appeared on page
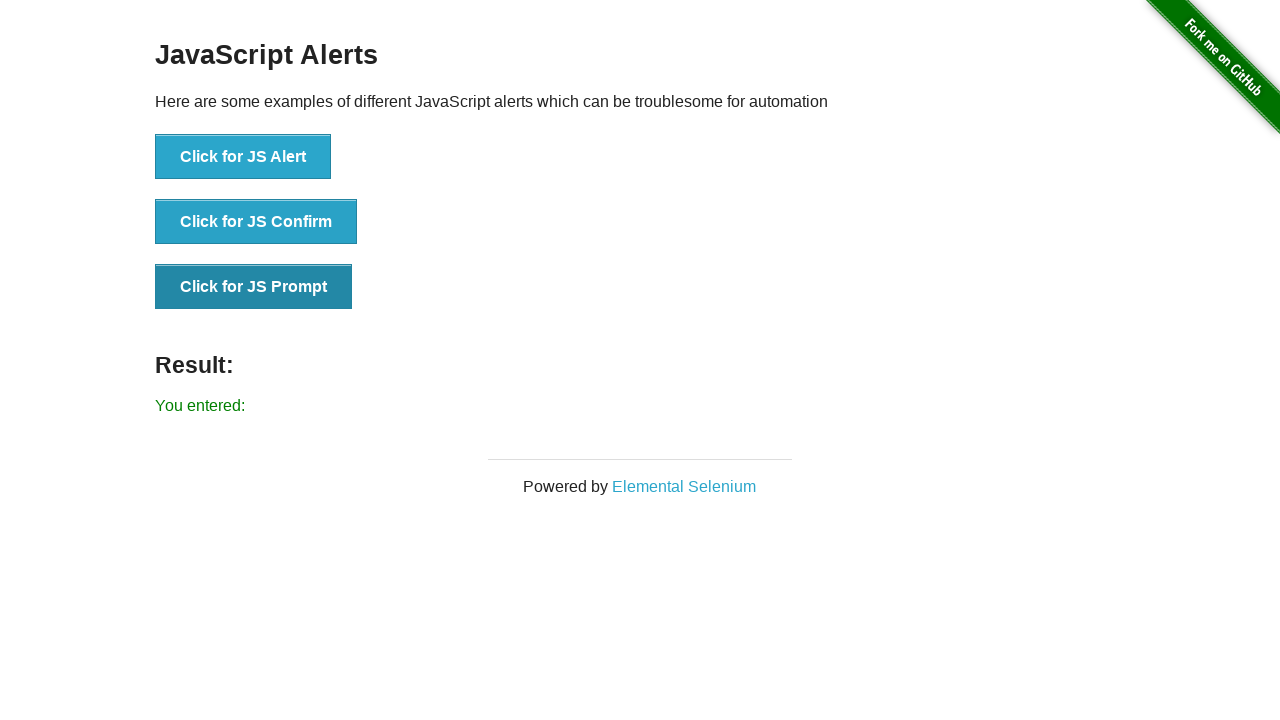

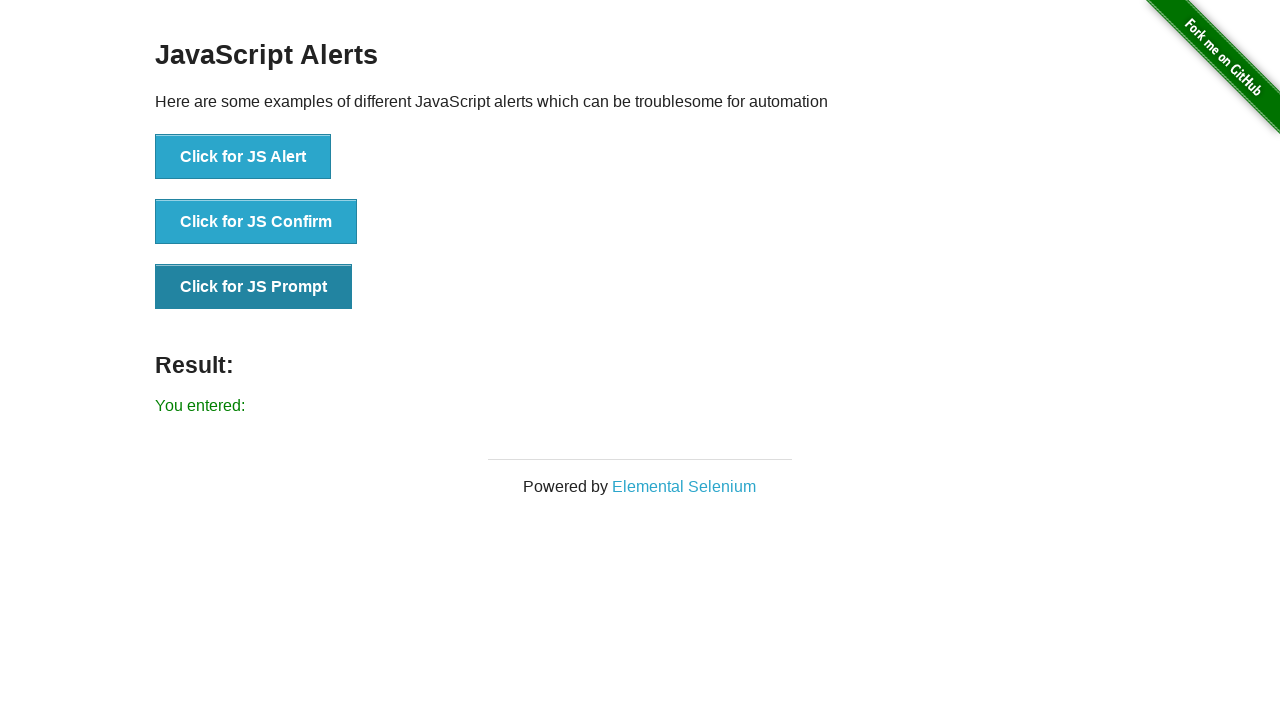